Tests double-click functionality by navigating to the Playwright documentation site and performing a double-click on the hero title element.

Starting URL: https://playwright.dev

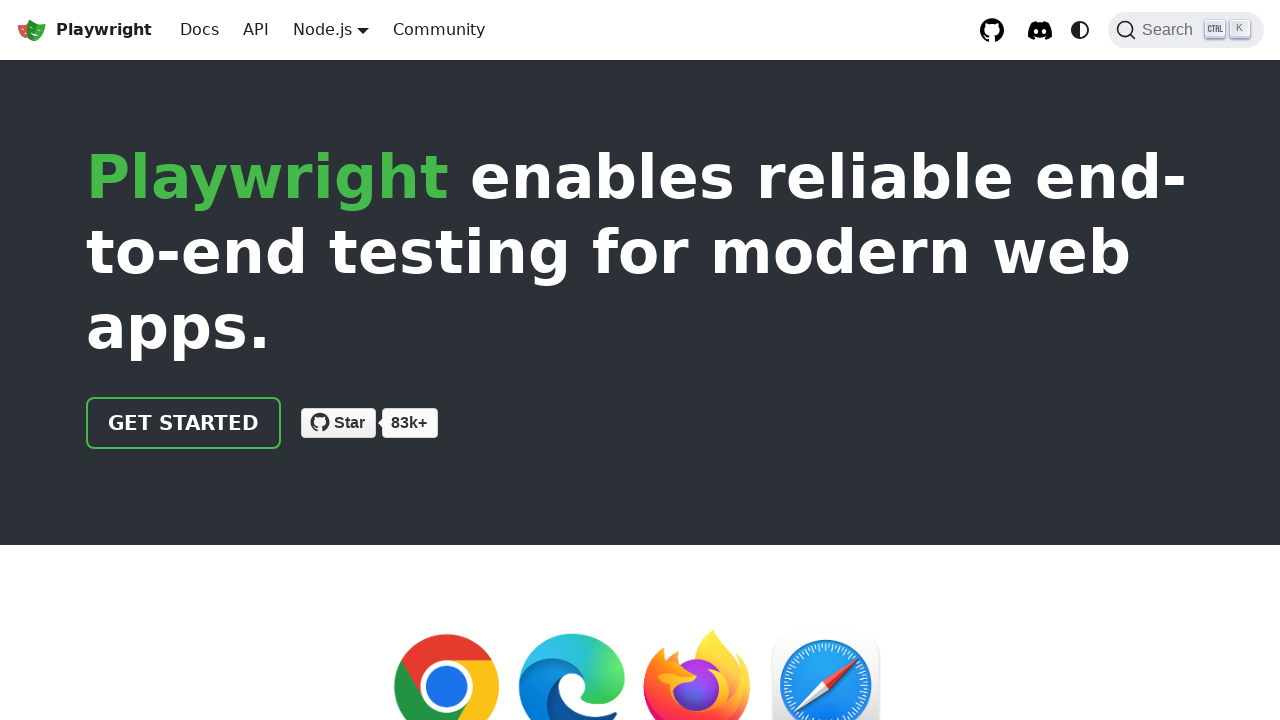

Double-clicked the hero title element at (640, 252) on .hero__title
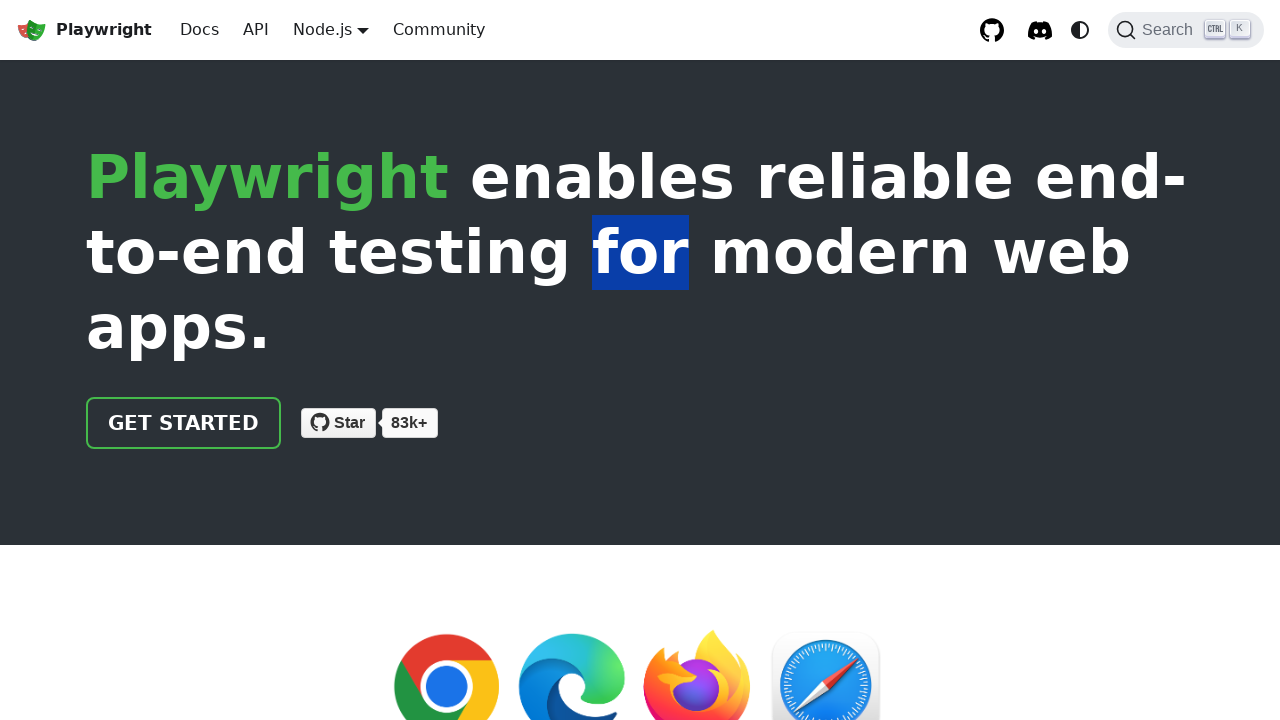

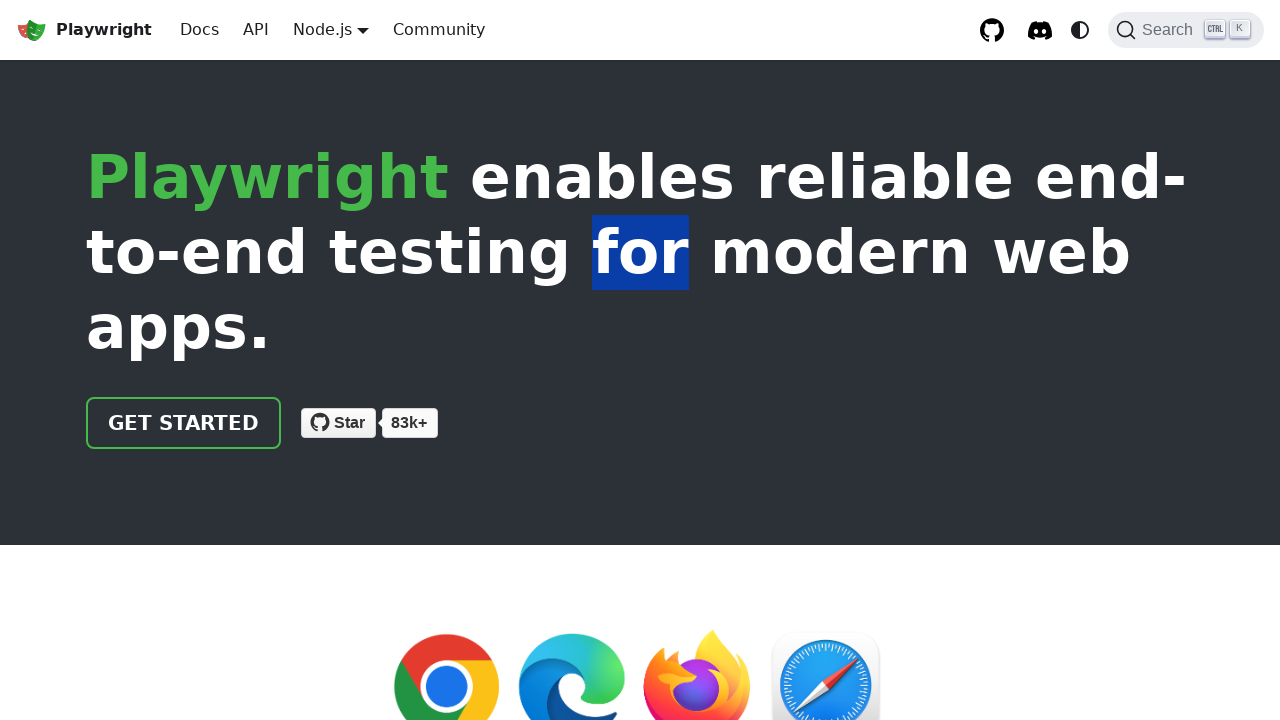